Navigates to the Text Box page and verifies that the Email input field is visible.

Starting URL: https://demoqa.com/elements

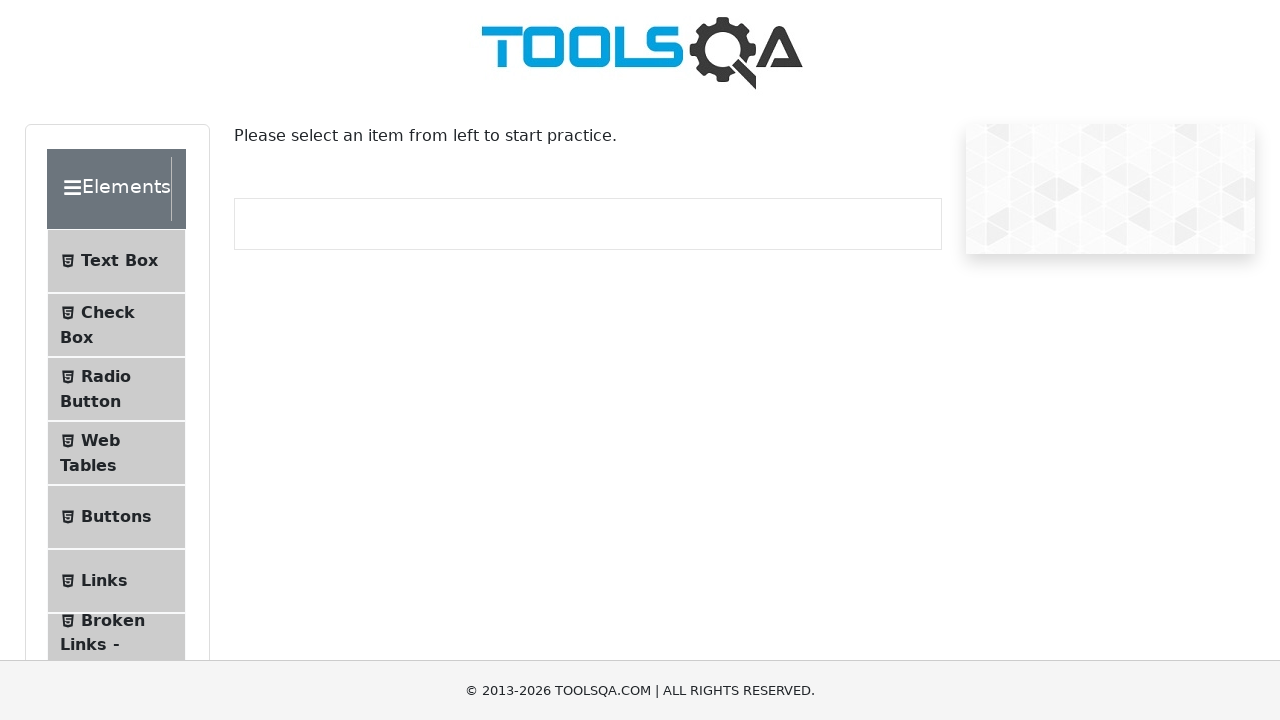

Clicked on Text Box menu item at (119, 261) on internal:text="Text Box"i
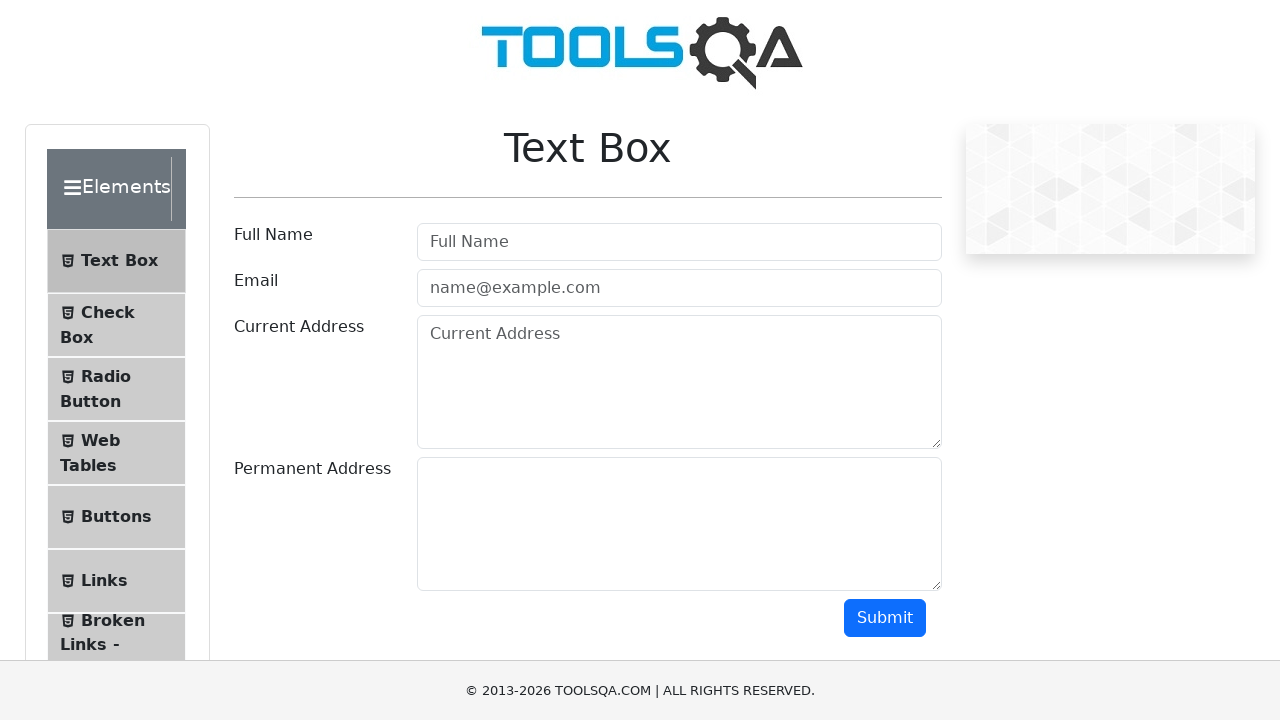

Navigated to Text Box page at https://demoqa.com/text-box
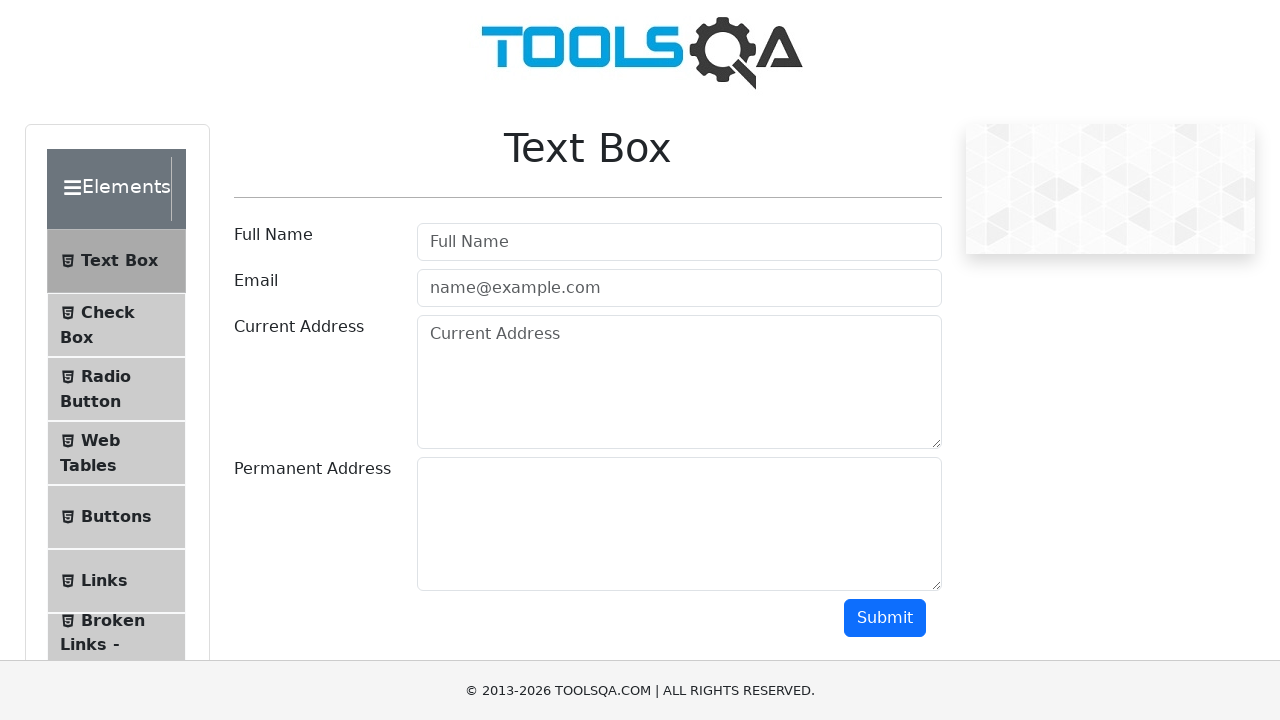

Email input field with placeholder 'name@example.com' is now visible
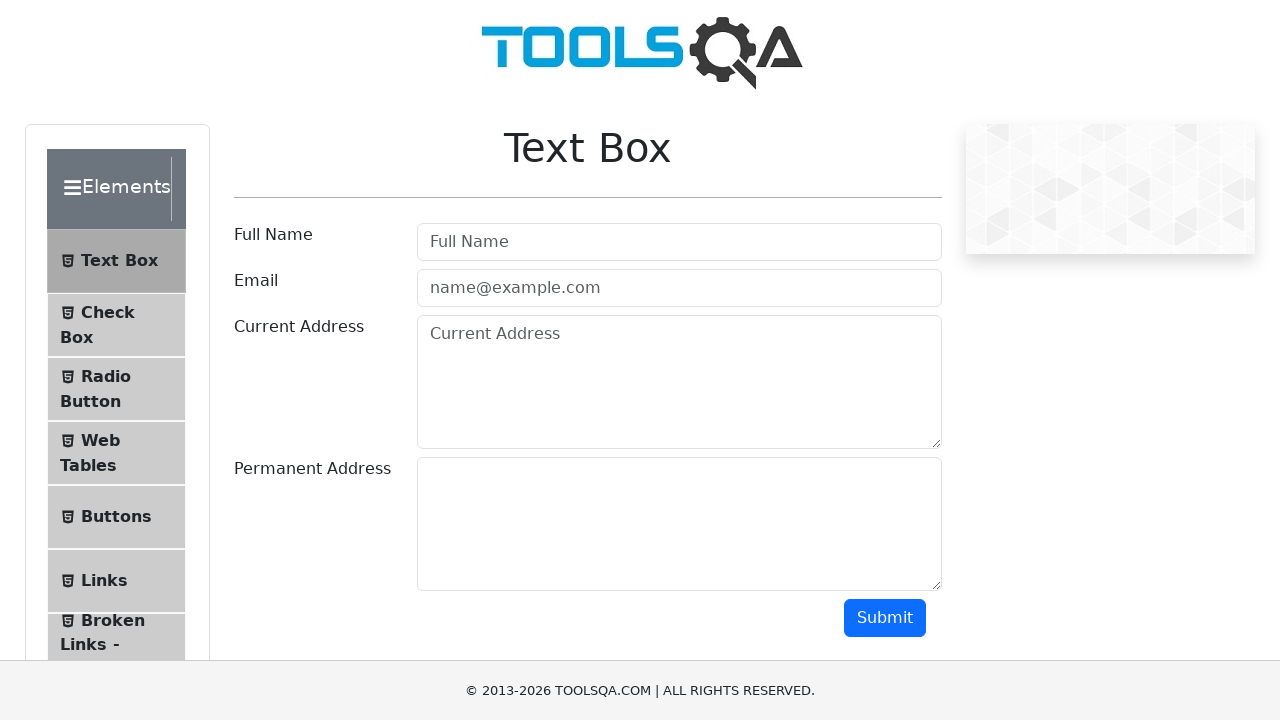

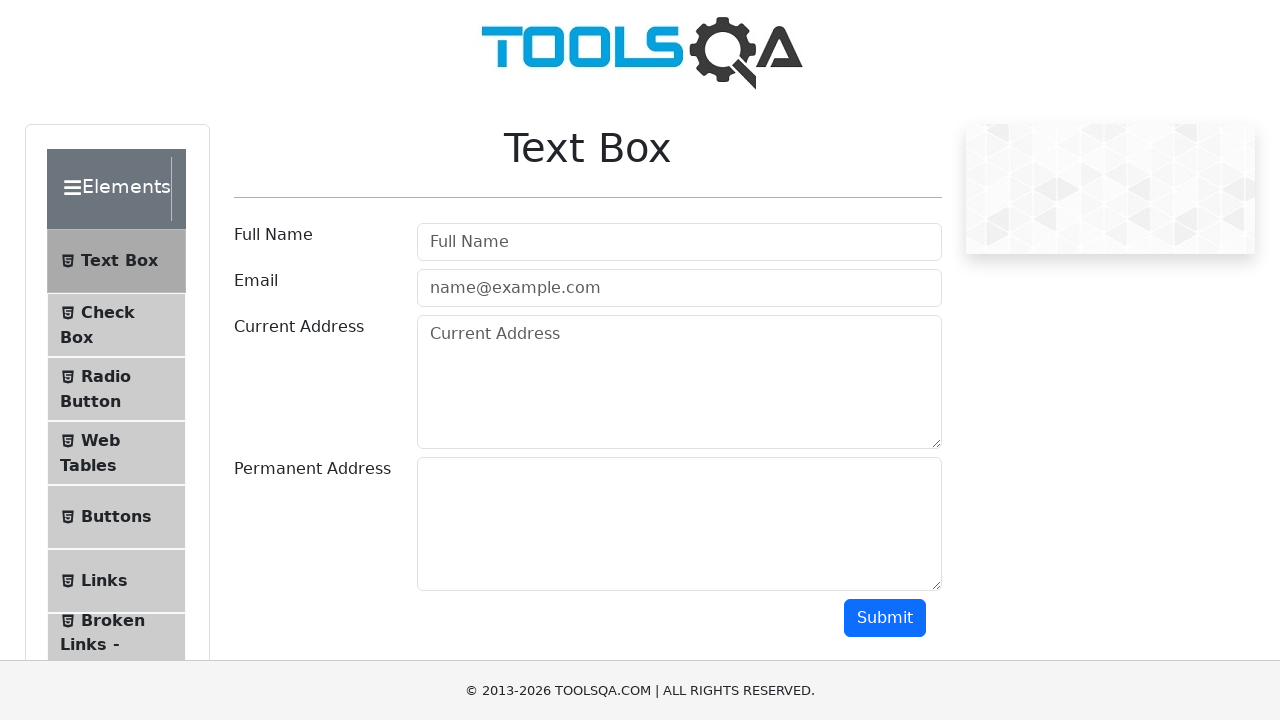